Tests clicking a button after waiting for visibility, then clicking a revealed element after waiting for its presence

Starting URL: https://web-locators-static-site-qa.vercel.app/Wait%20onTime

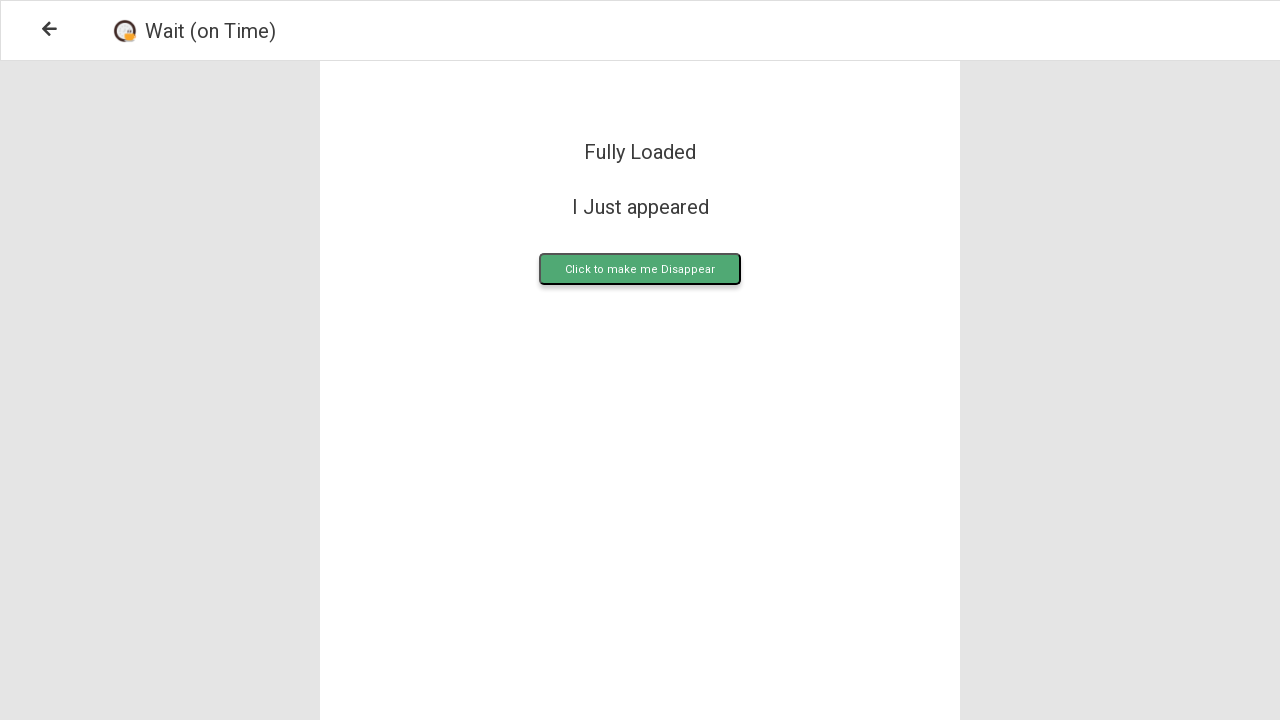

Waited for upload button to be visible
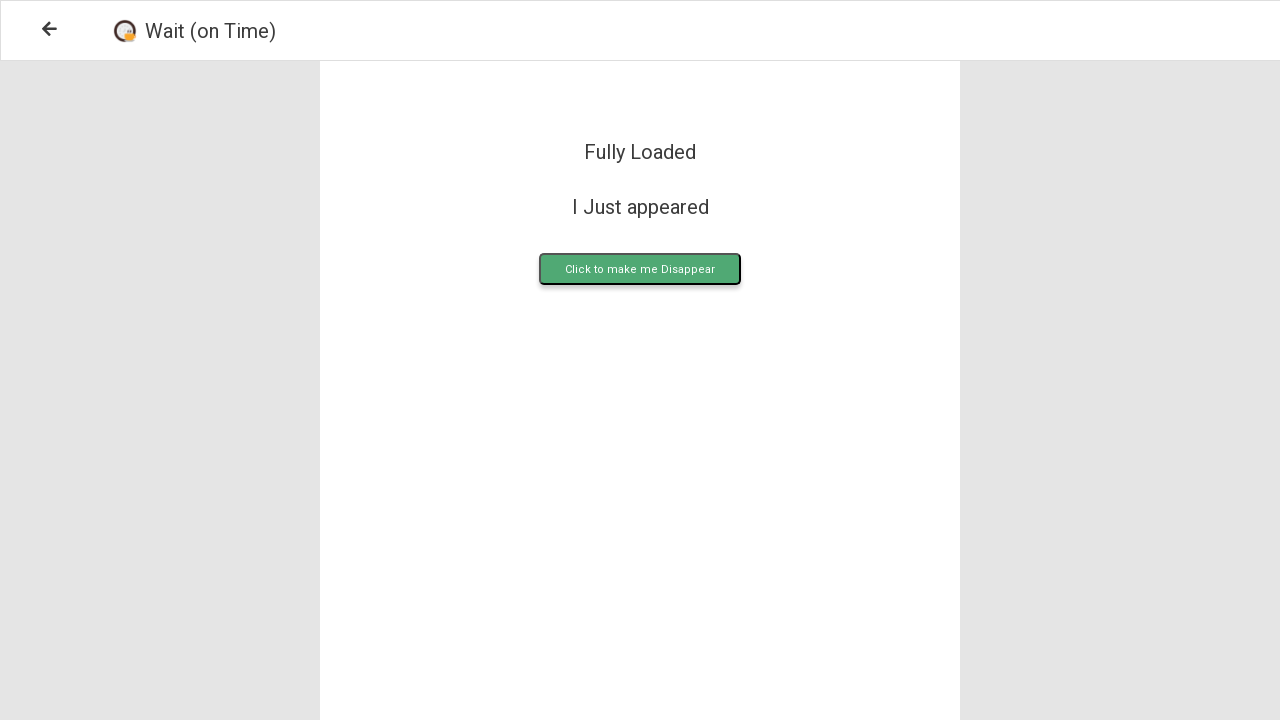

Clicked the upload button at (640, 269) on .upload
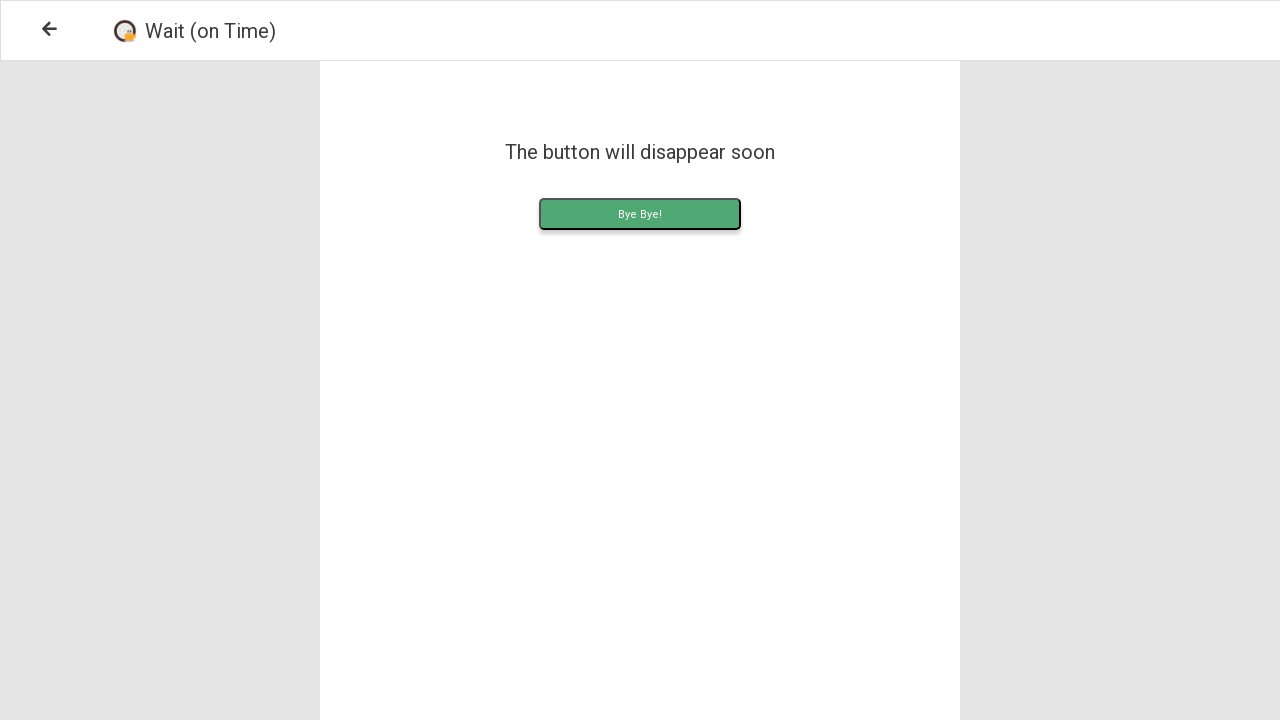

Waited for uploadContent element to be present
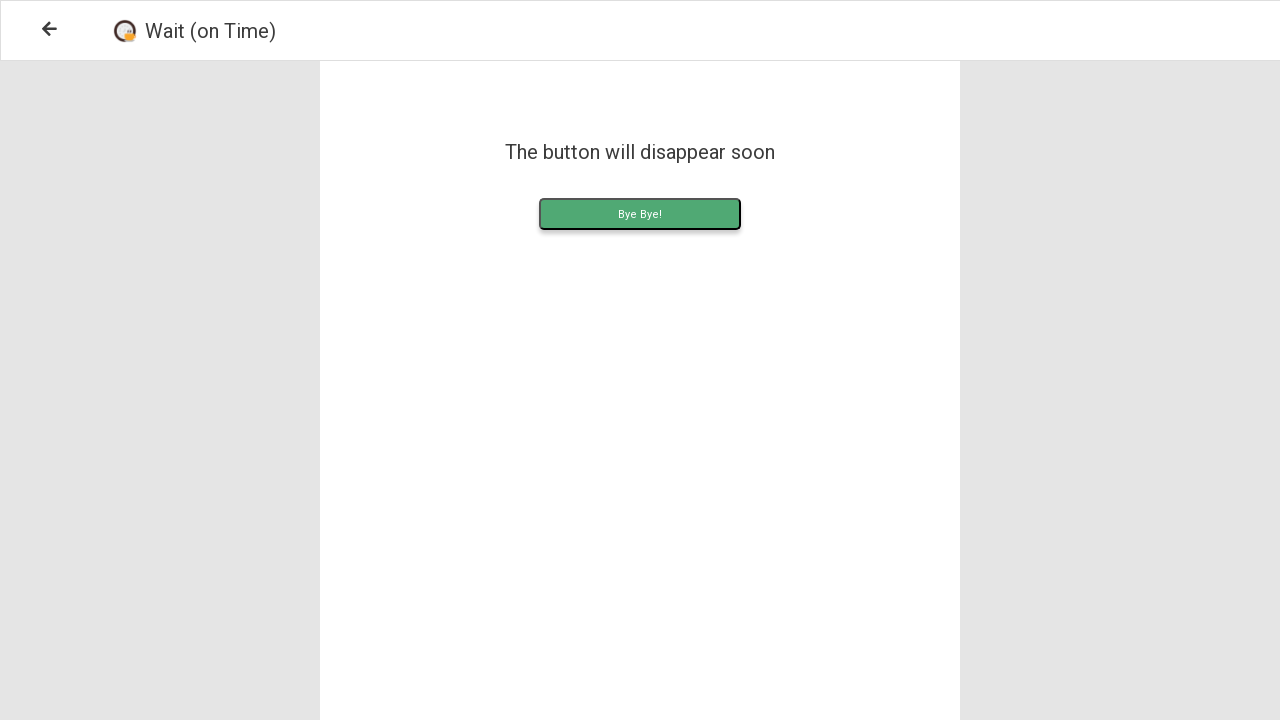

Clicked the revealed uploadContent element at (640, 214) on .uploadContent
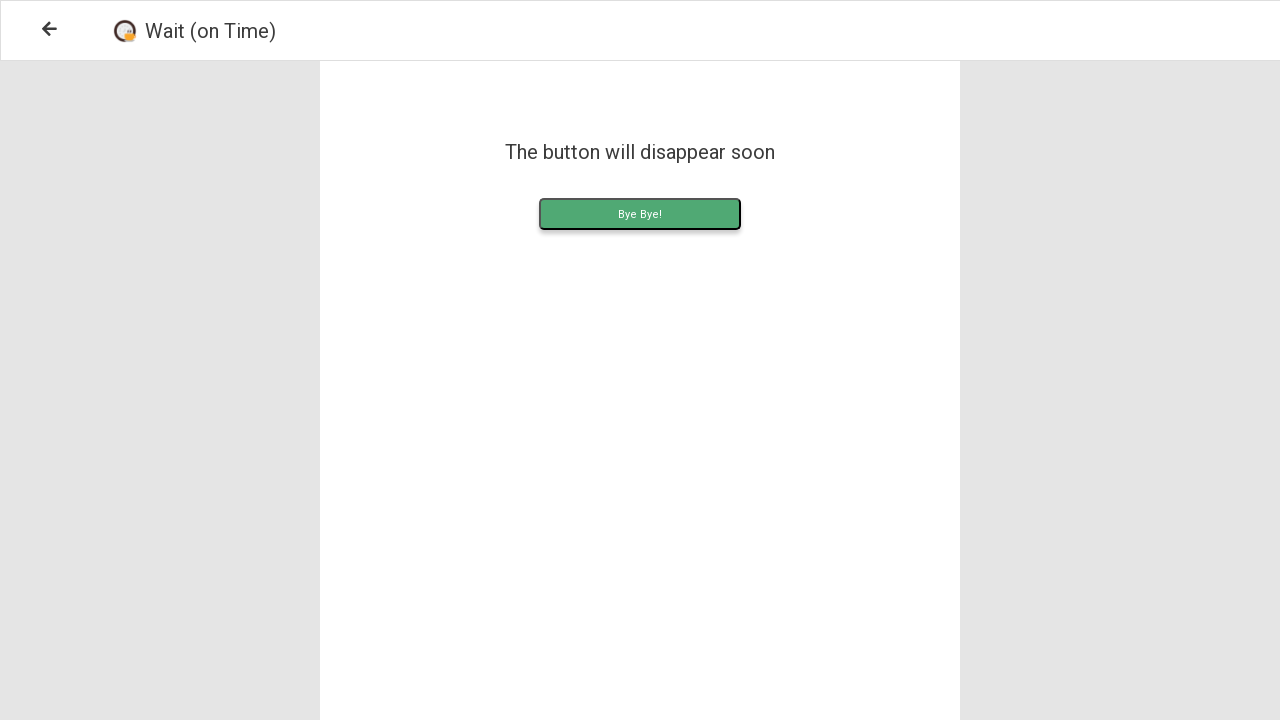

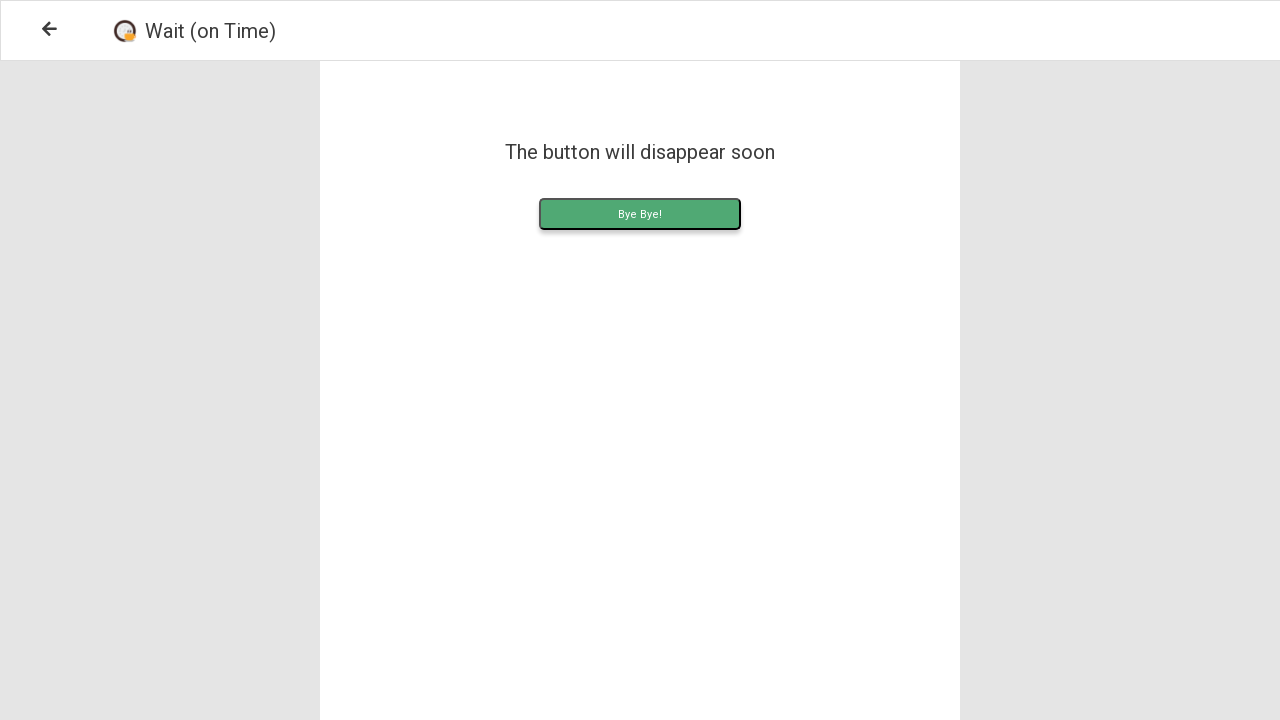